Tests checkbox functionality by ensuring both checkboxes on the page are selected - clicks on each checkbox if it's not already selected, then verifies both are in selected state

Starting URL: https://the-internet.herokuapp.com/checkboxes

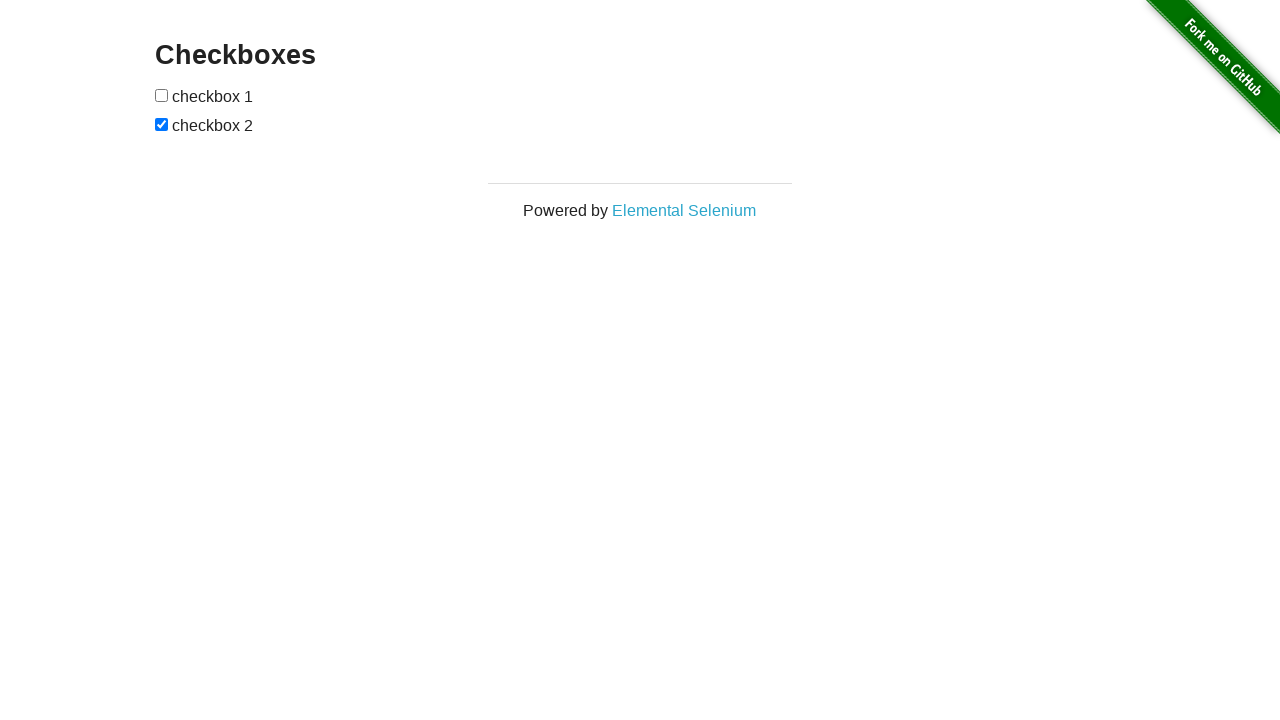

Located first checkbox element
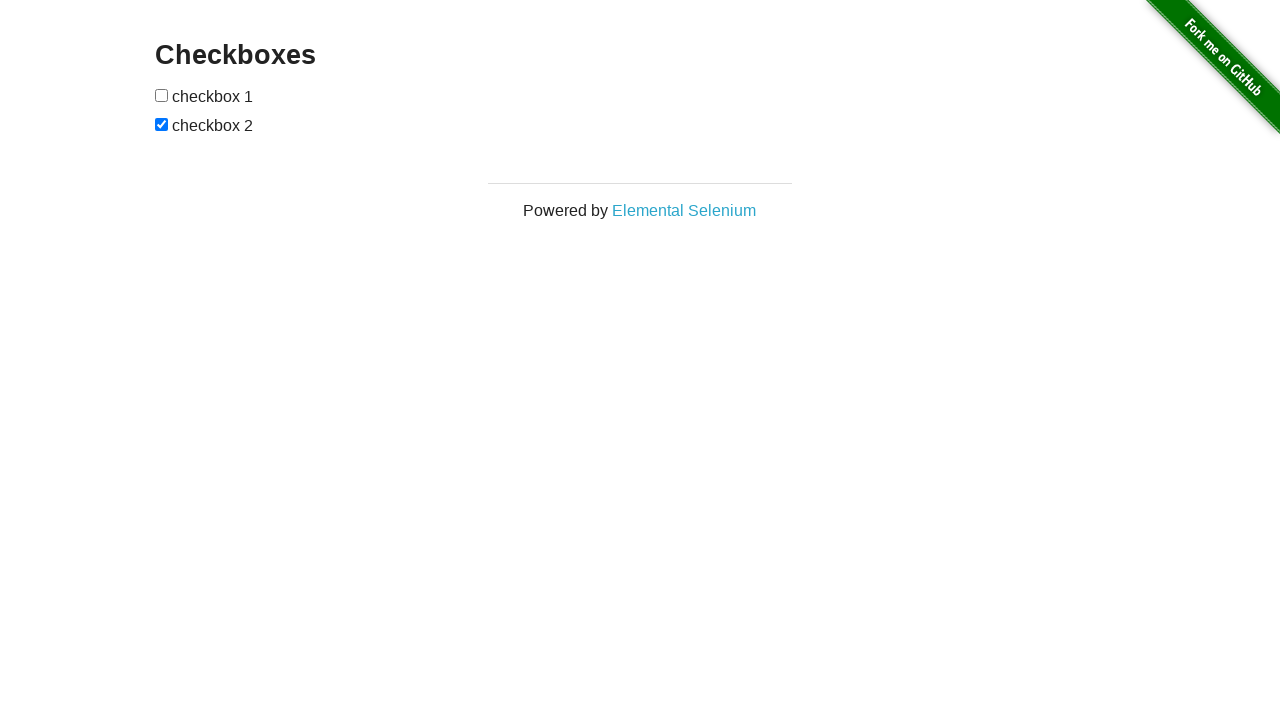

Located second checkbox element
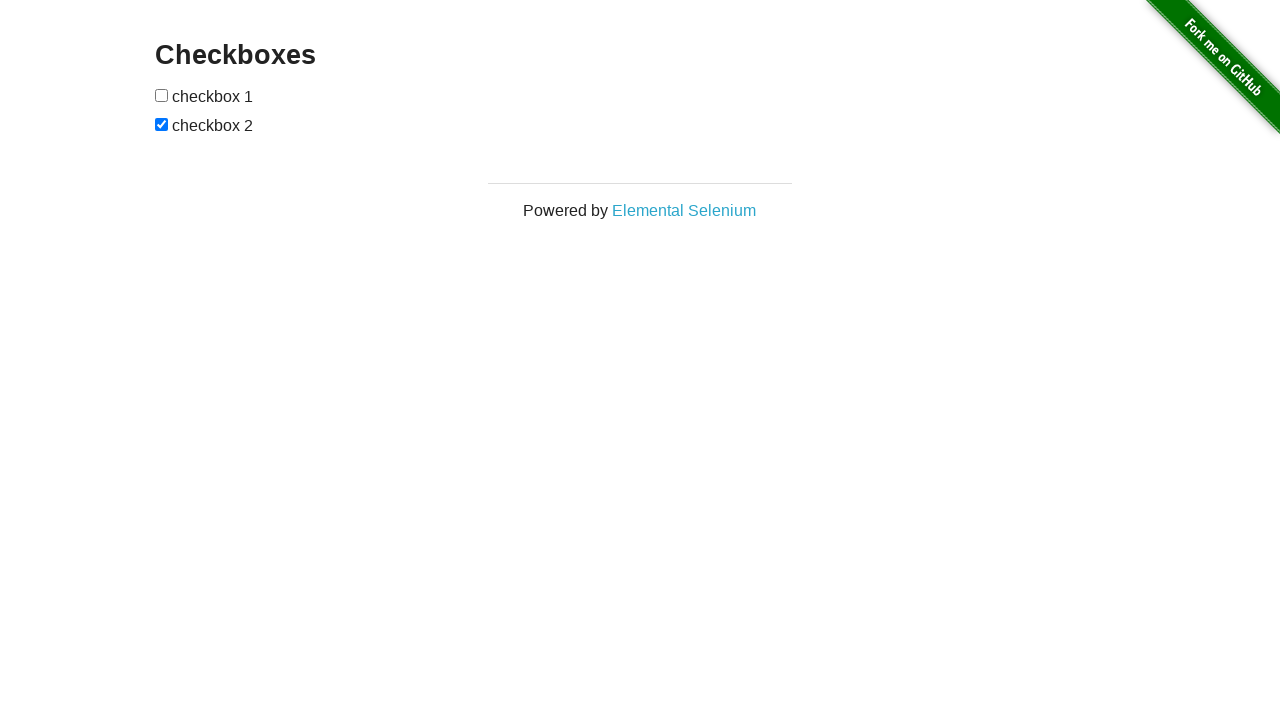

Checked if first checkbox was already selected
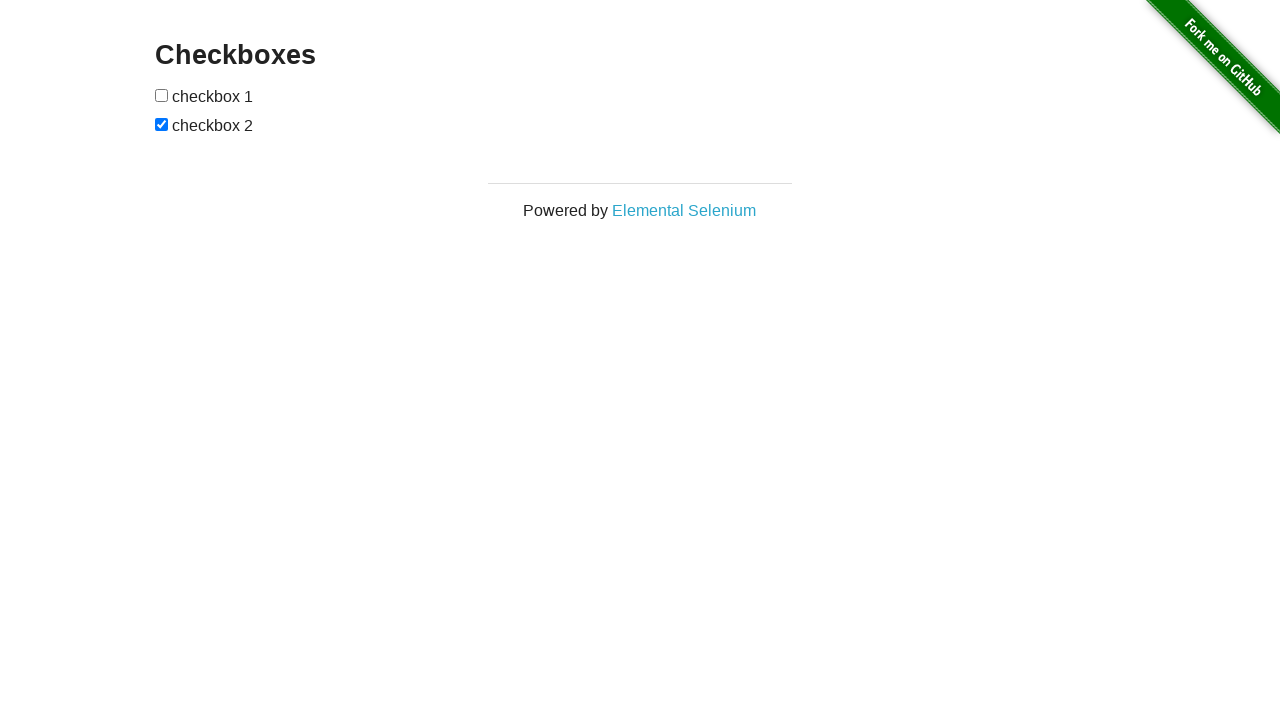

Clicked first checkbox to select it at (162, 95) on (//input[@type='checkbox'])[1]
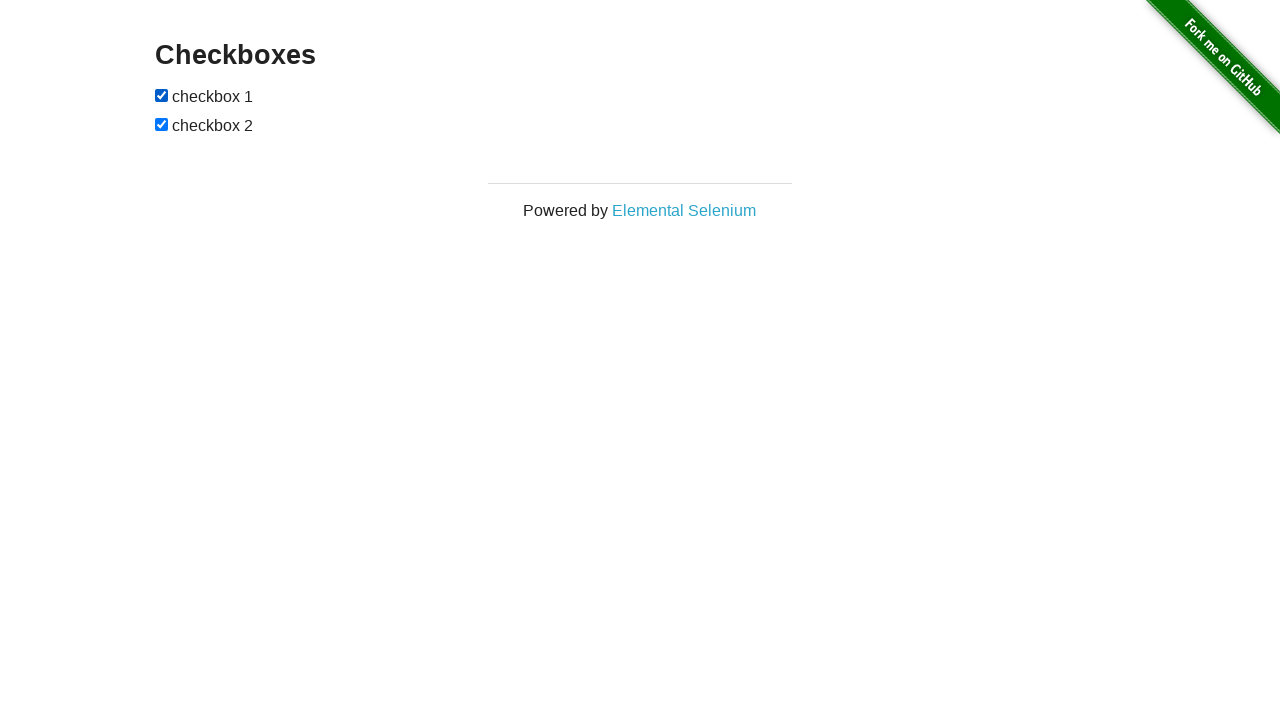

Second checkbox was already selected
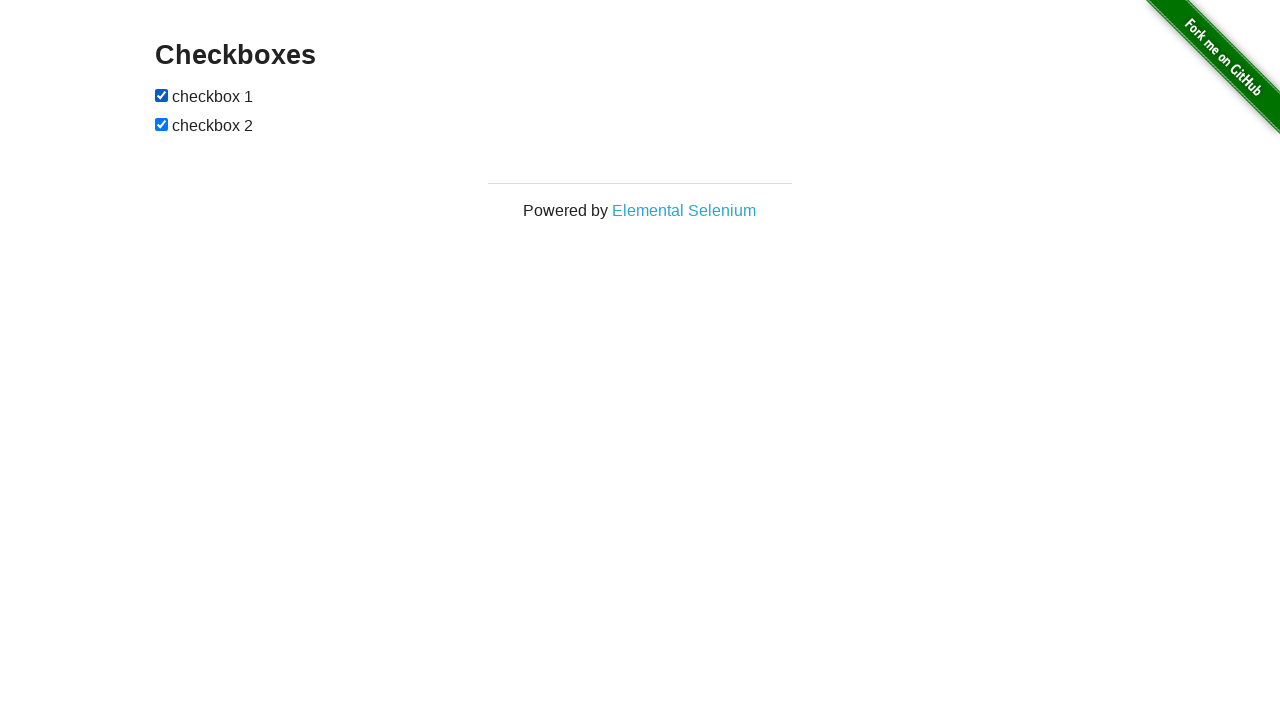

Verified first checkbox is selected
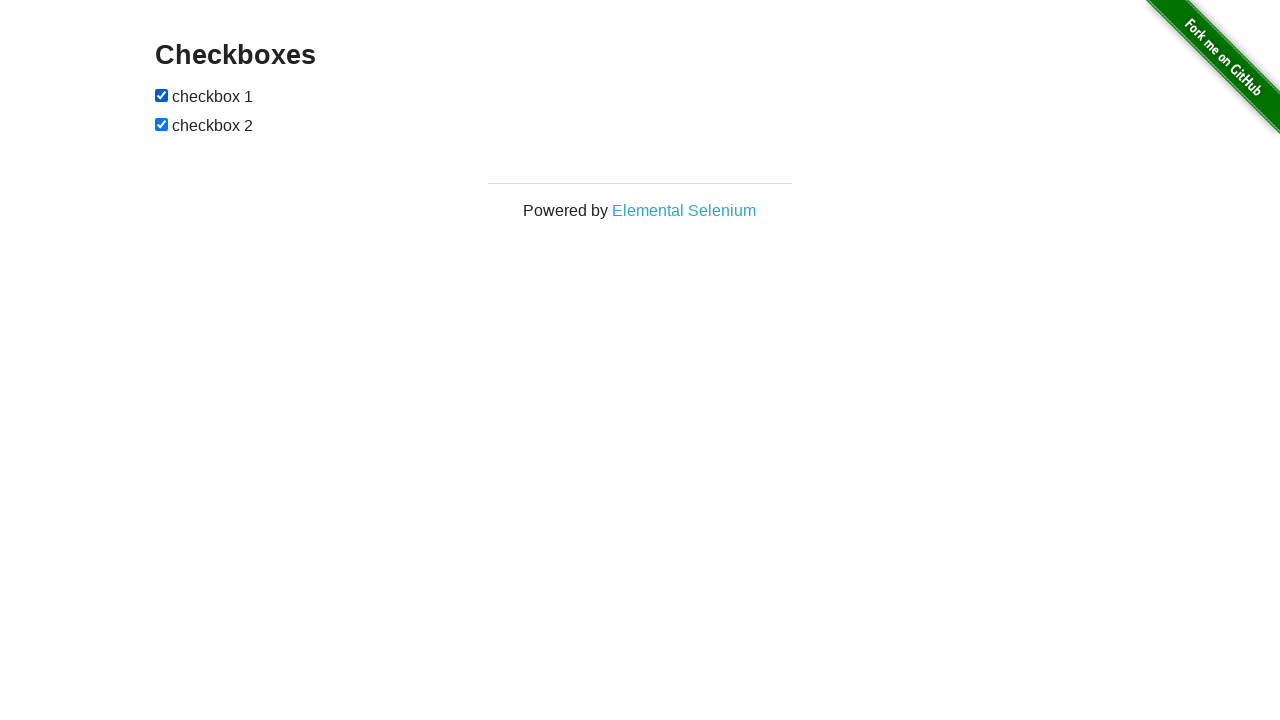

Verified second checkbox is selected
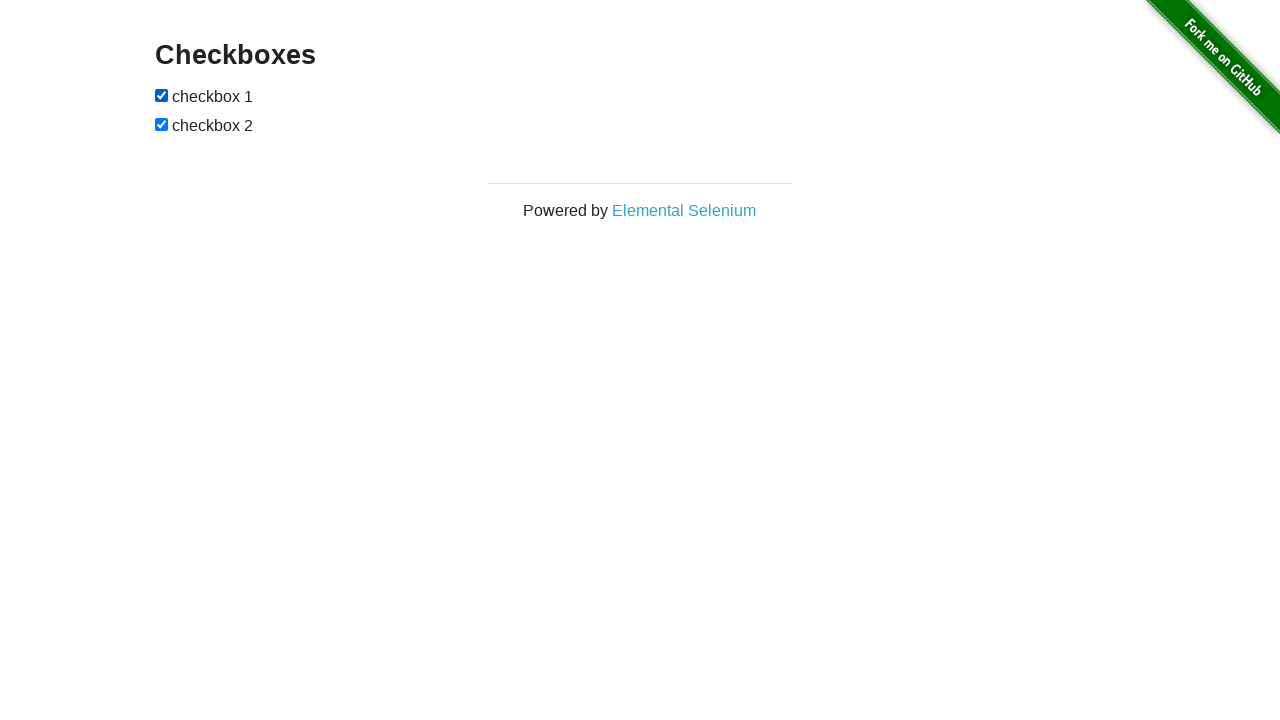

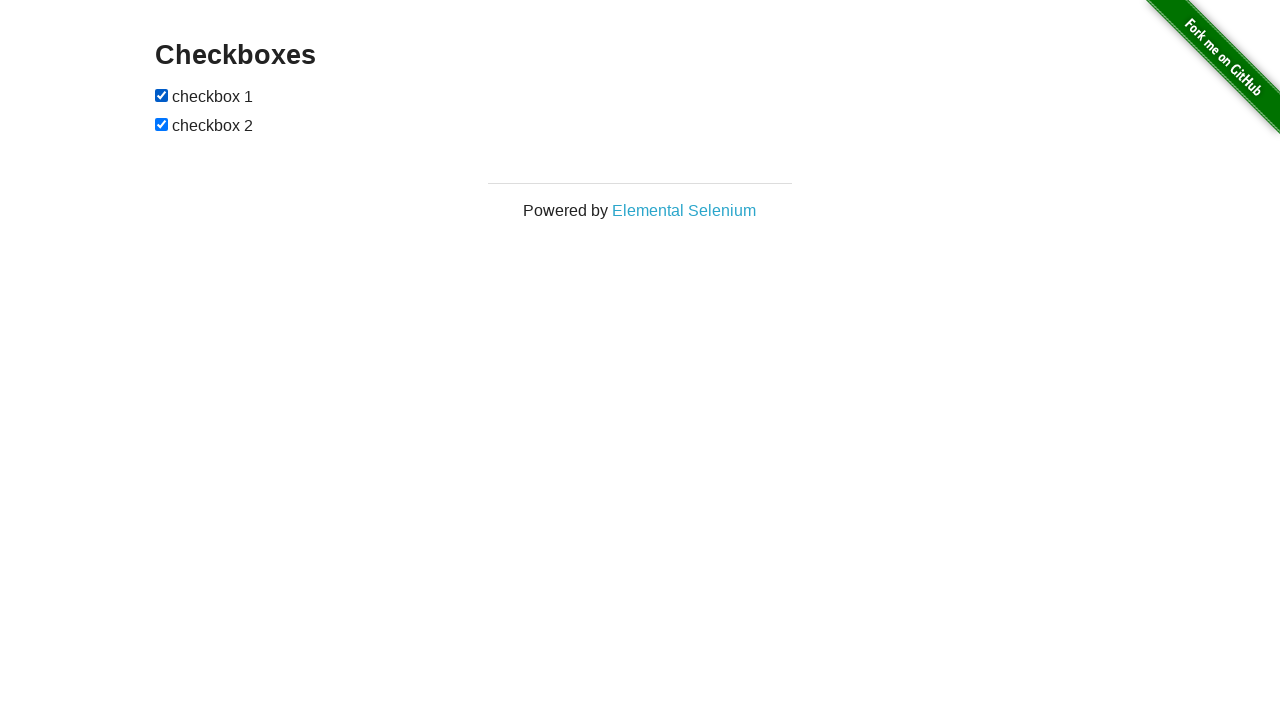